Tests scrolling to the bottom of the page and verifies the scroll position has increased significantly.

Starting URL: https://news.ycombinator.com/

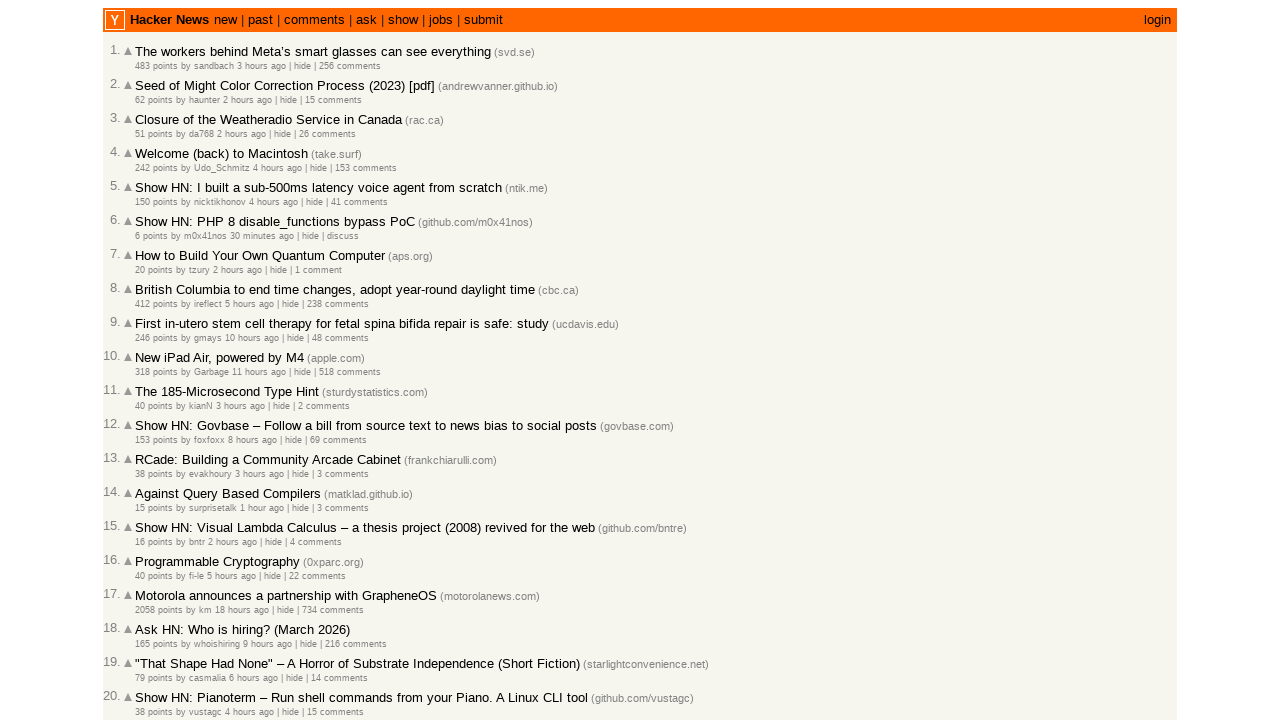

Retrieved initial scroll position from page
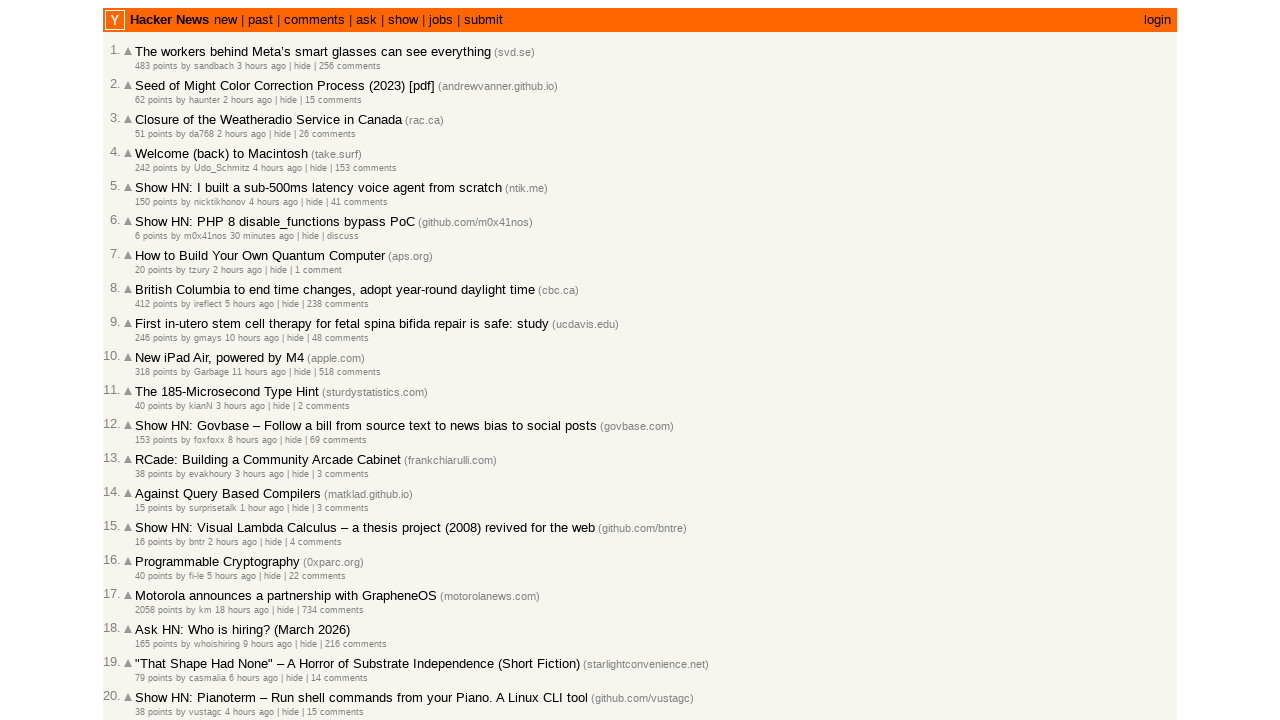

Scrolled to the bottom of the page
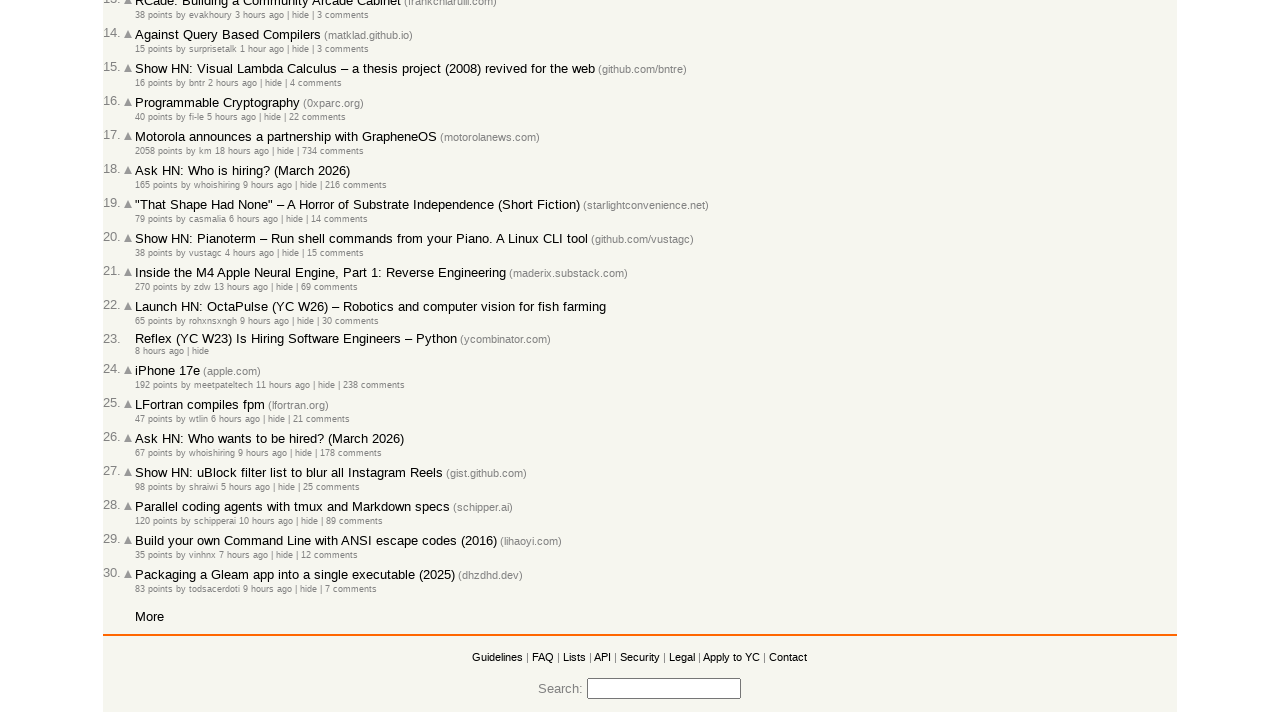

Waited 200ms for scroll animation to complete
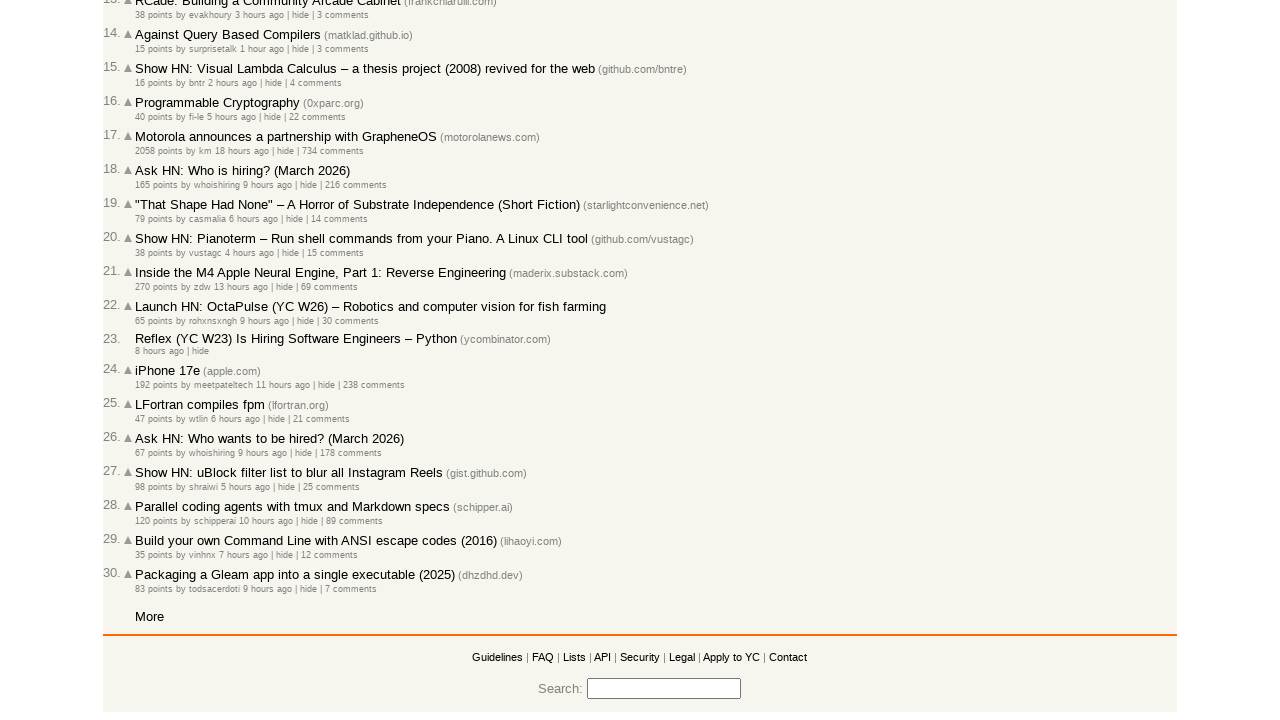

Retrieved final scroll position from page
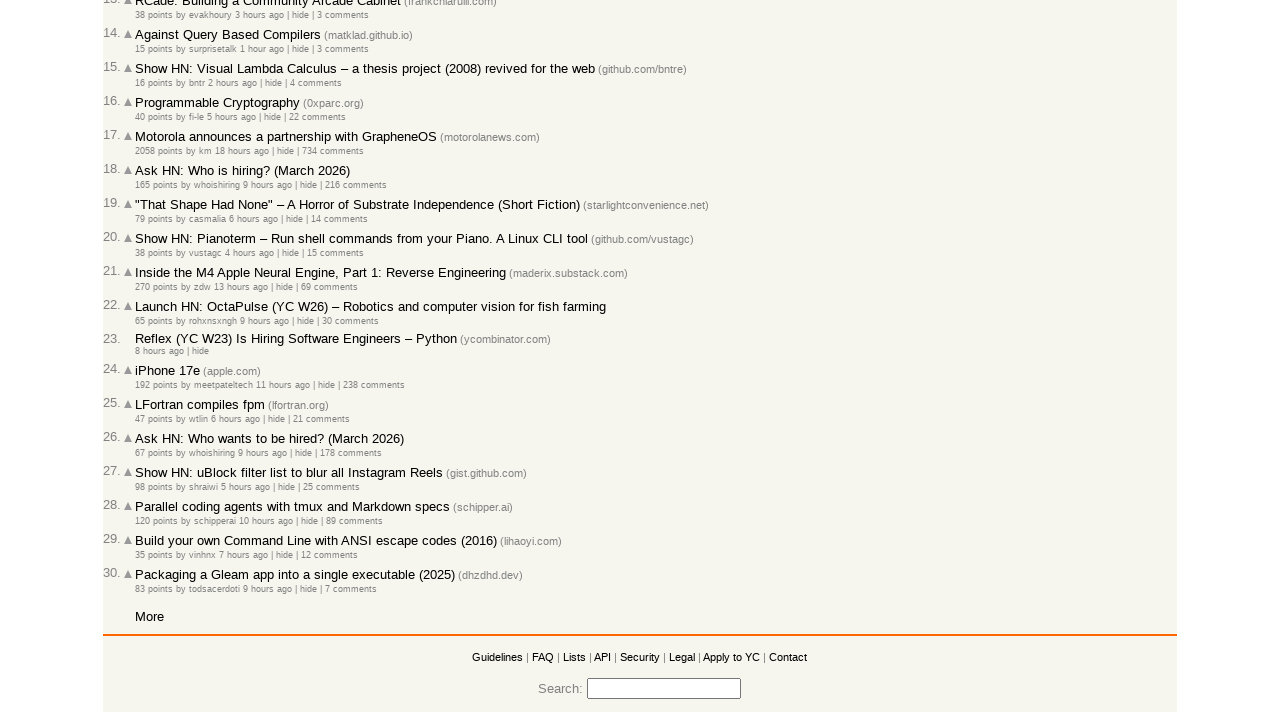

Verified page scrolled successfully: initial=0, final=459
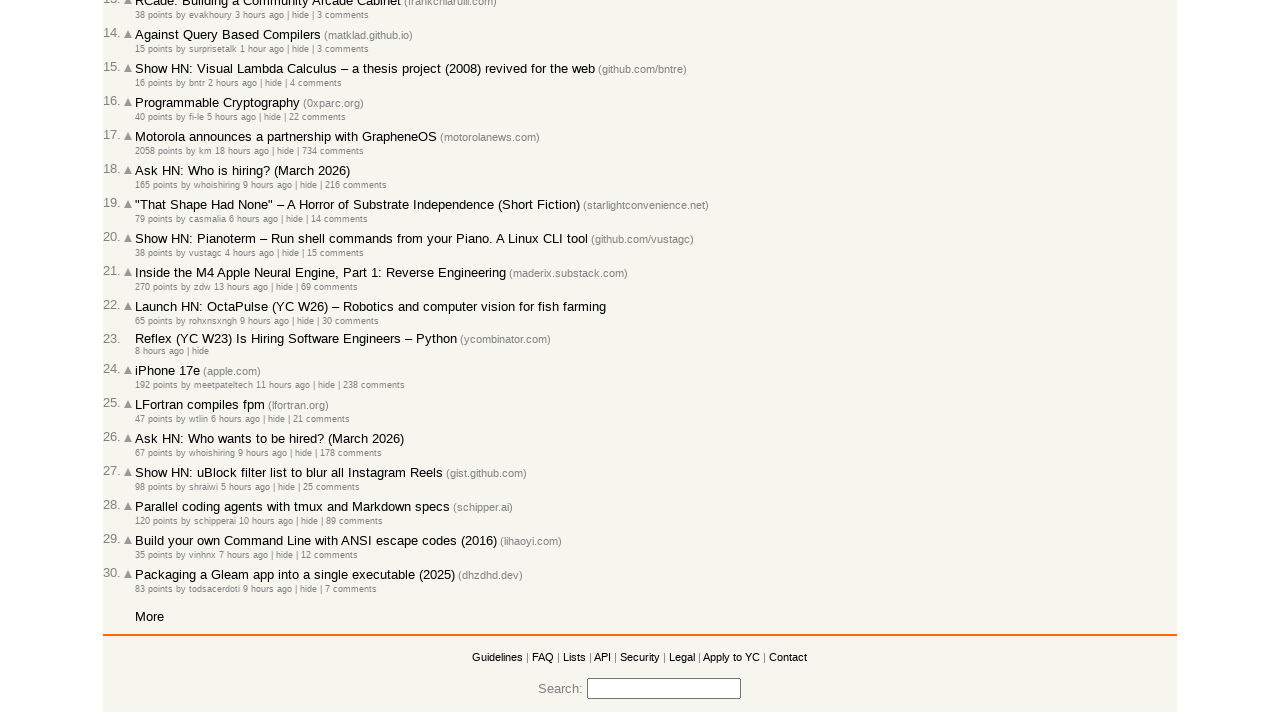

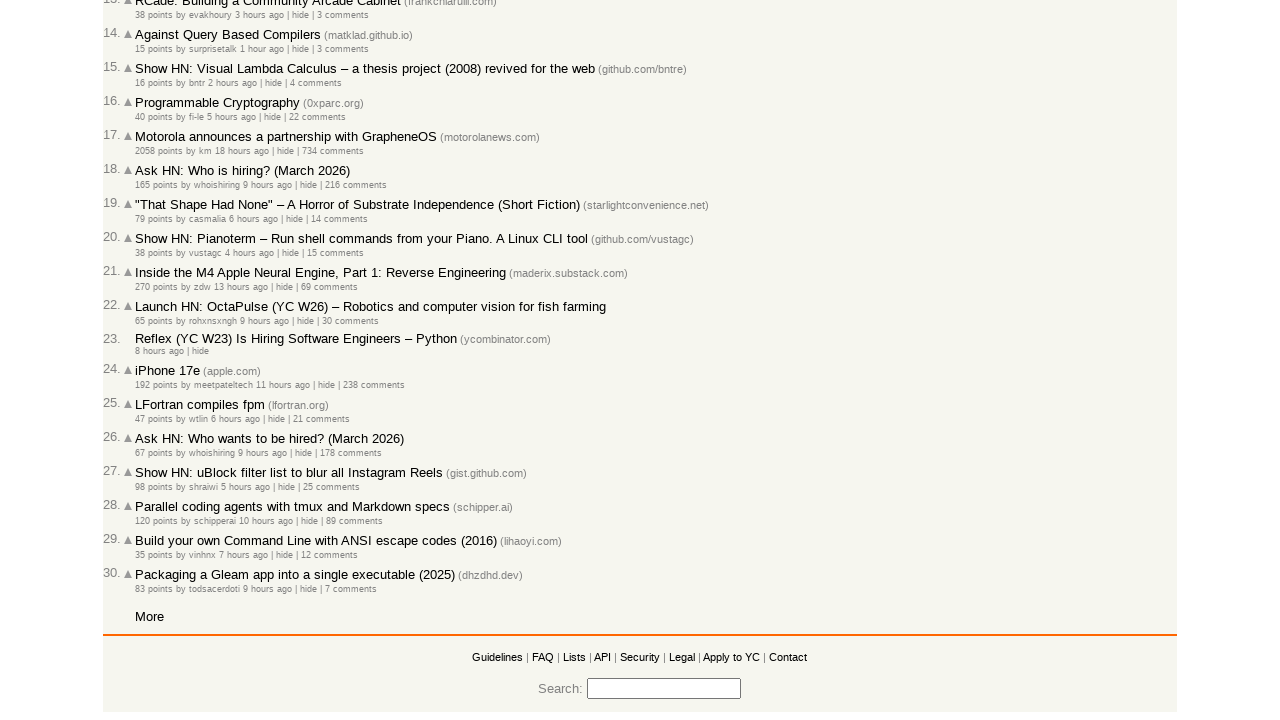